Tests the DemoQA text box form by filling in full name, email, current address, and permanent address fields, then submitting the form.

Starting URL: https://demoqa.com/text-box

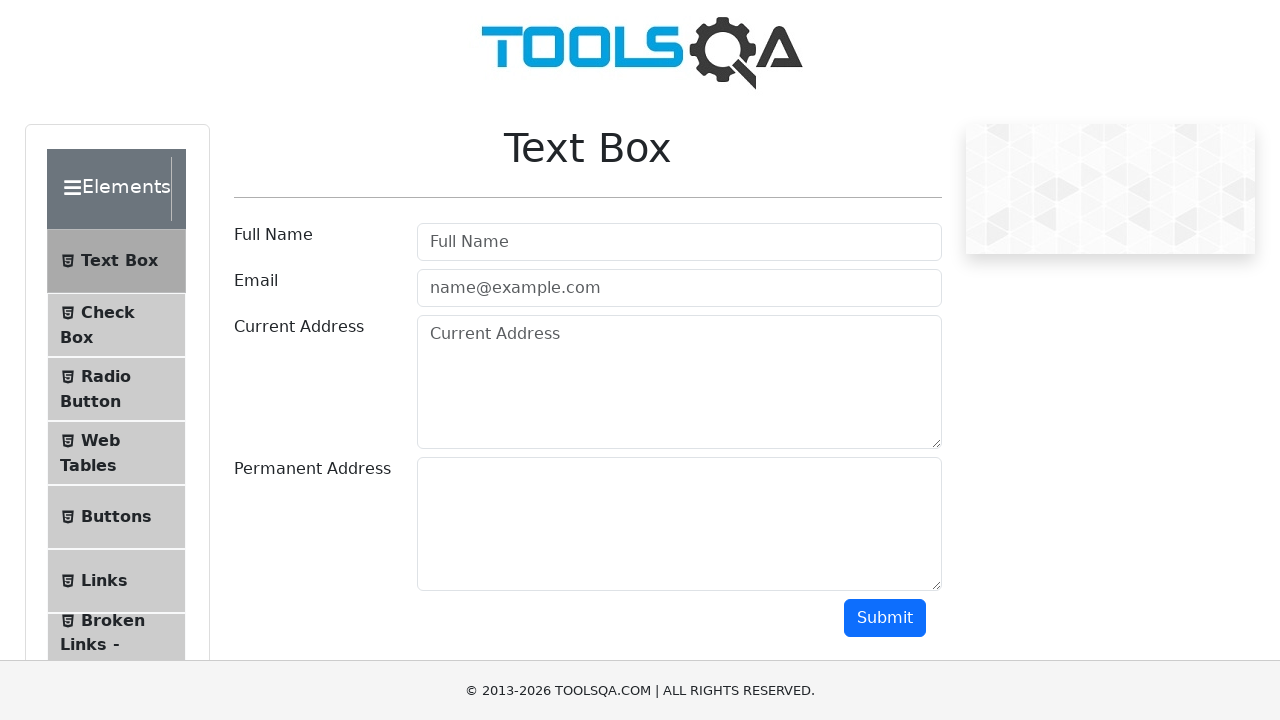

Clicked email field at (679, 288) on #userEmail
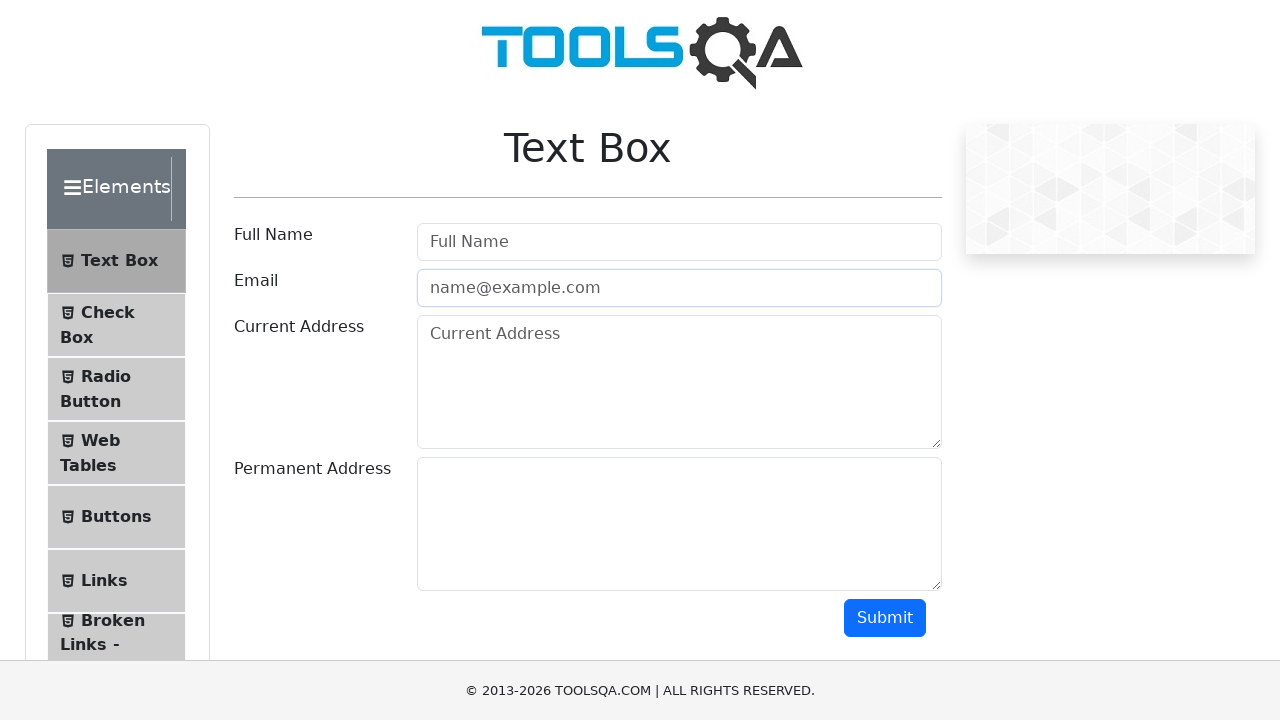

Filled email field with 'catalina@mail.com' on #userEmail
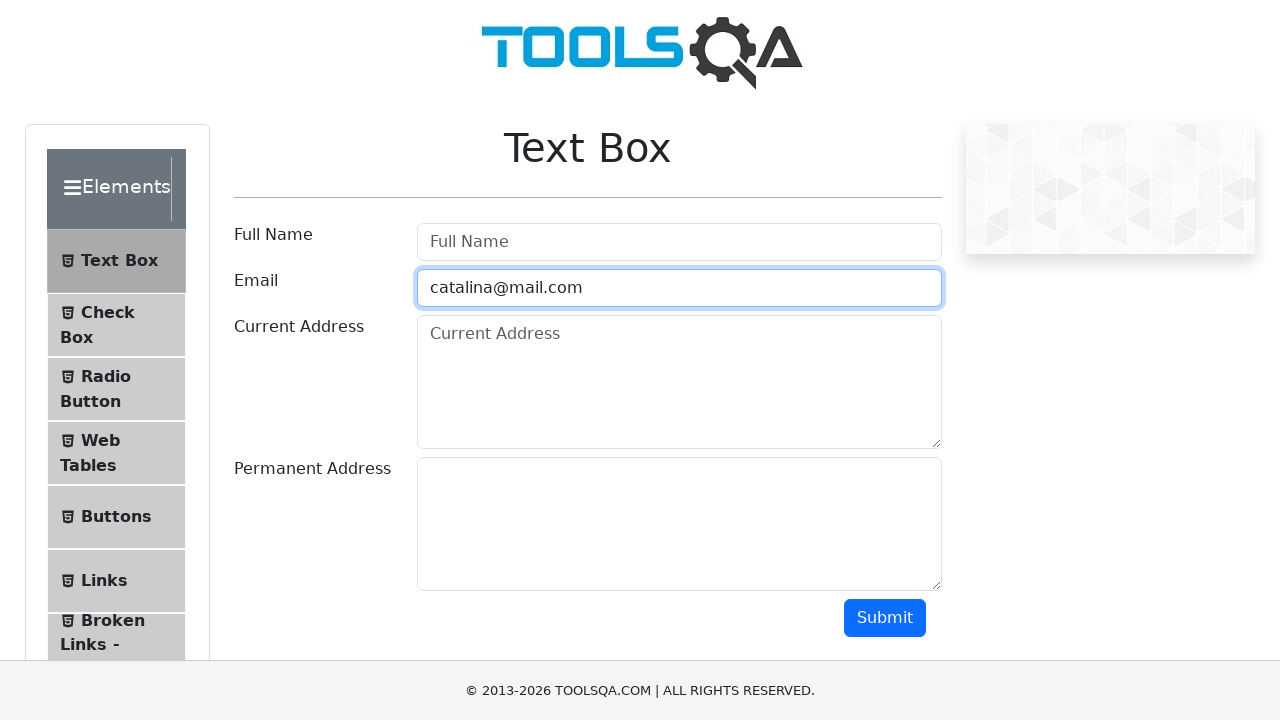

Clicked full name field at (679, 242) on #userName
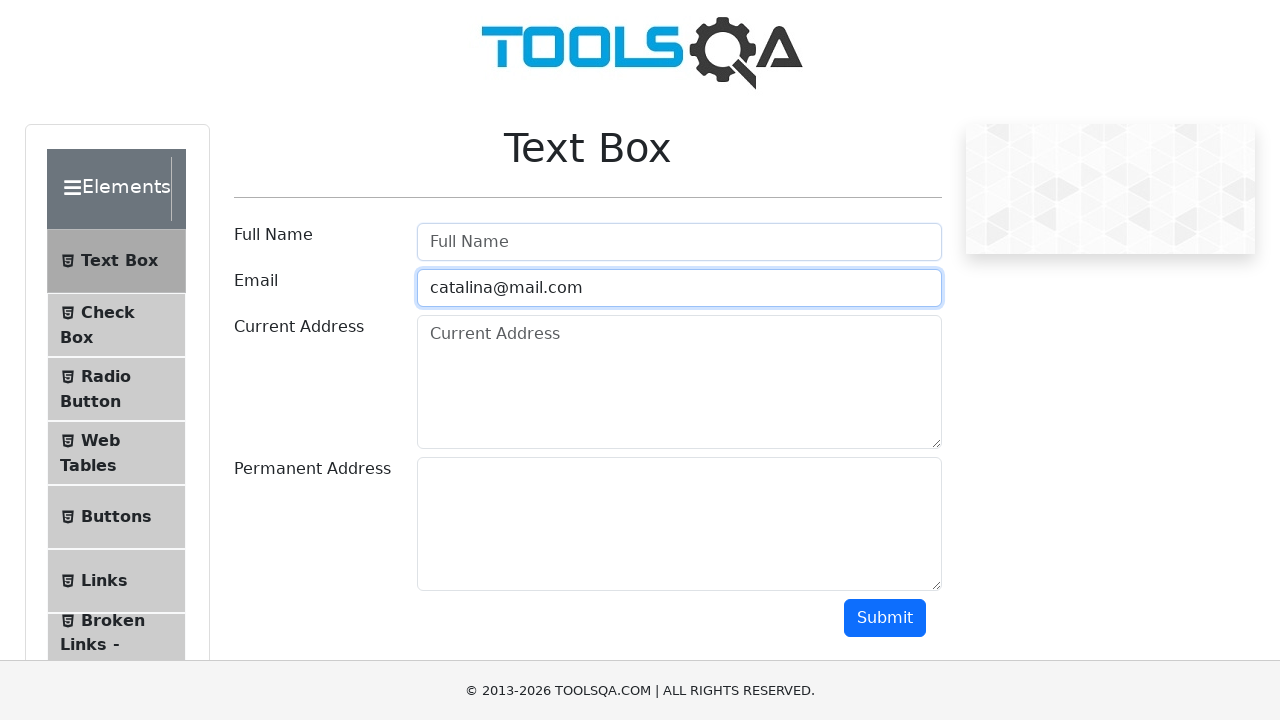

Filled full name field with 'Jon Snow' on #userName
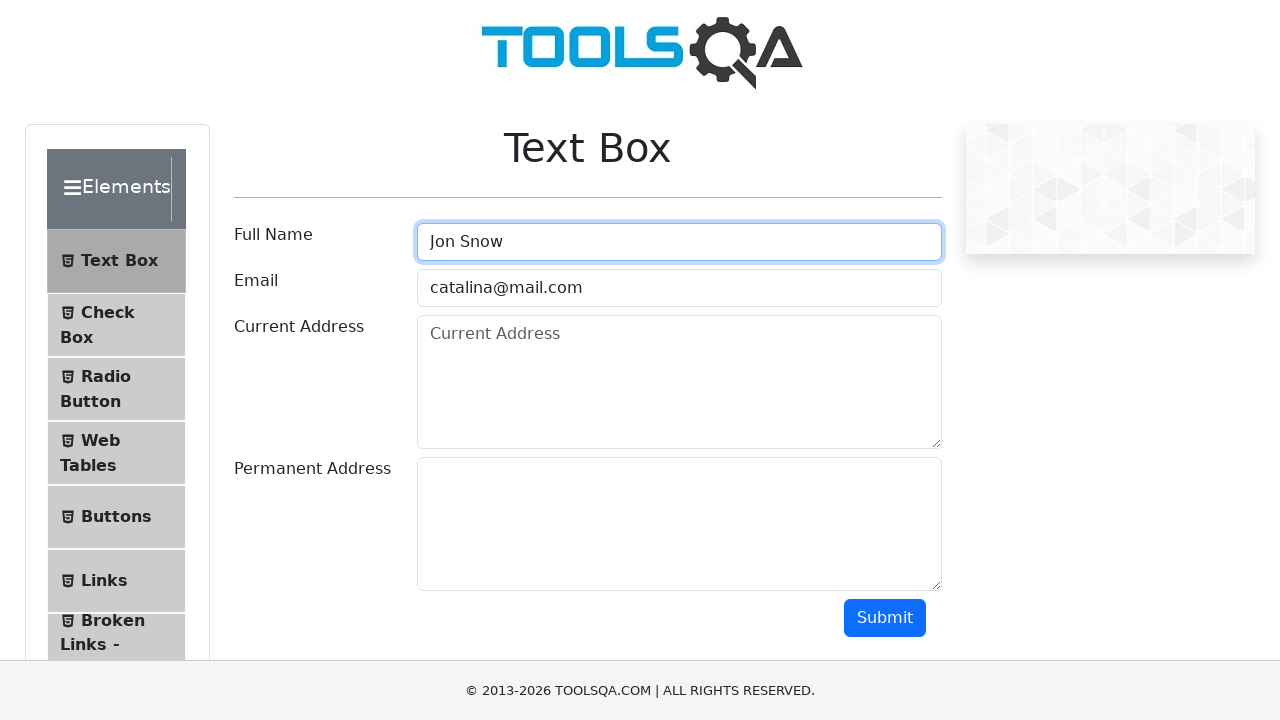

Clicked current address field at (679, 382) on #currentAddress
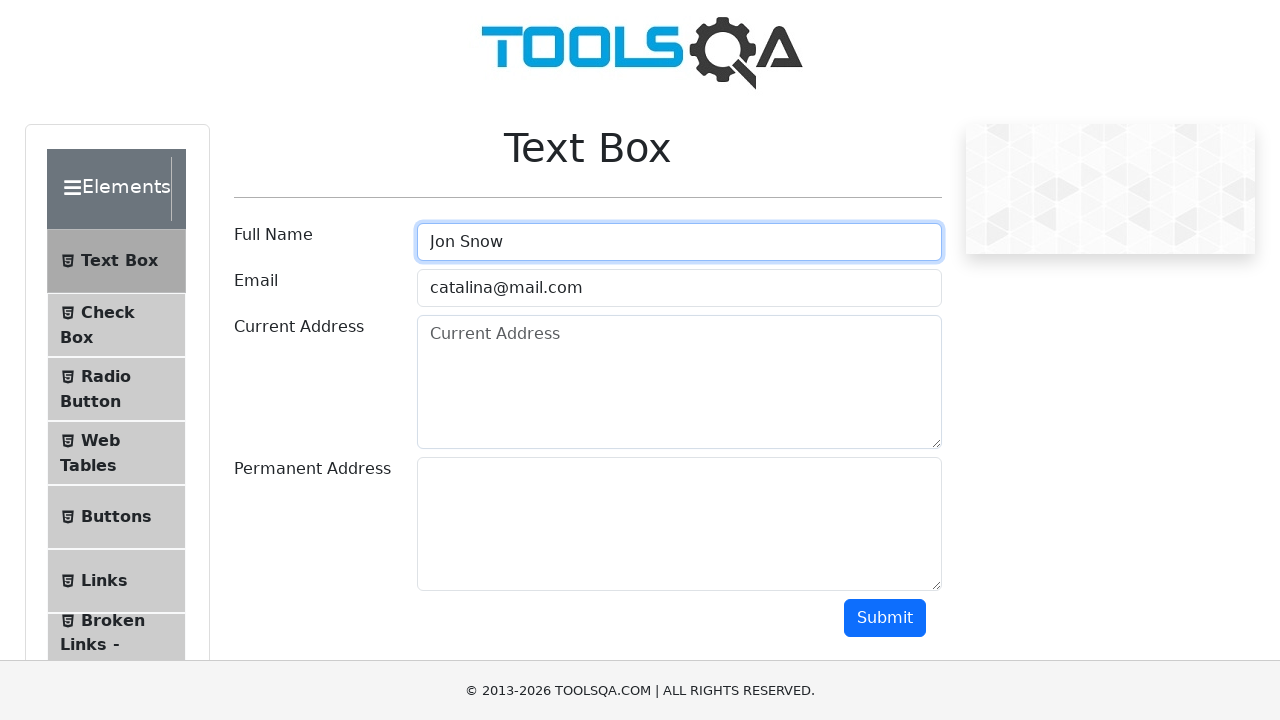

Filled current address field with 'Black Castle' on #currentAddress
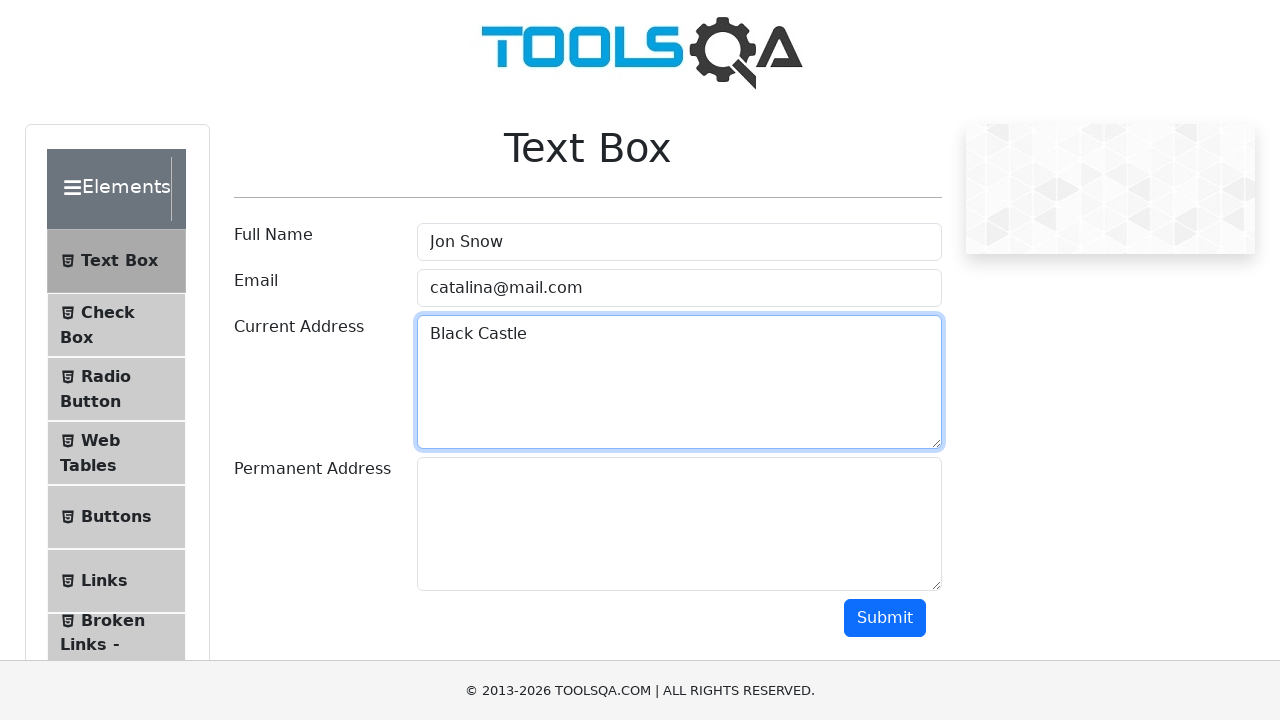

Clicked permanent address field at (679, 524) on #permanentAddress
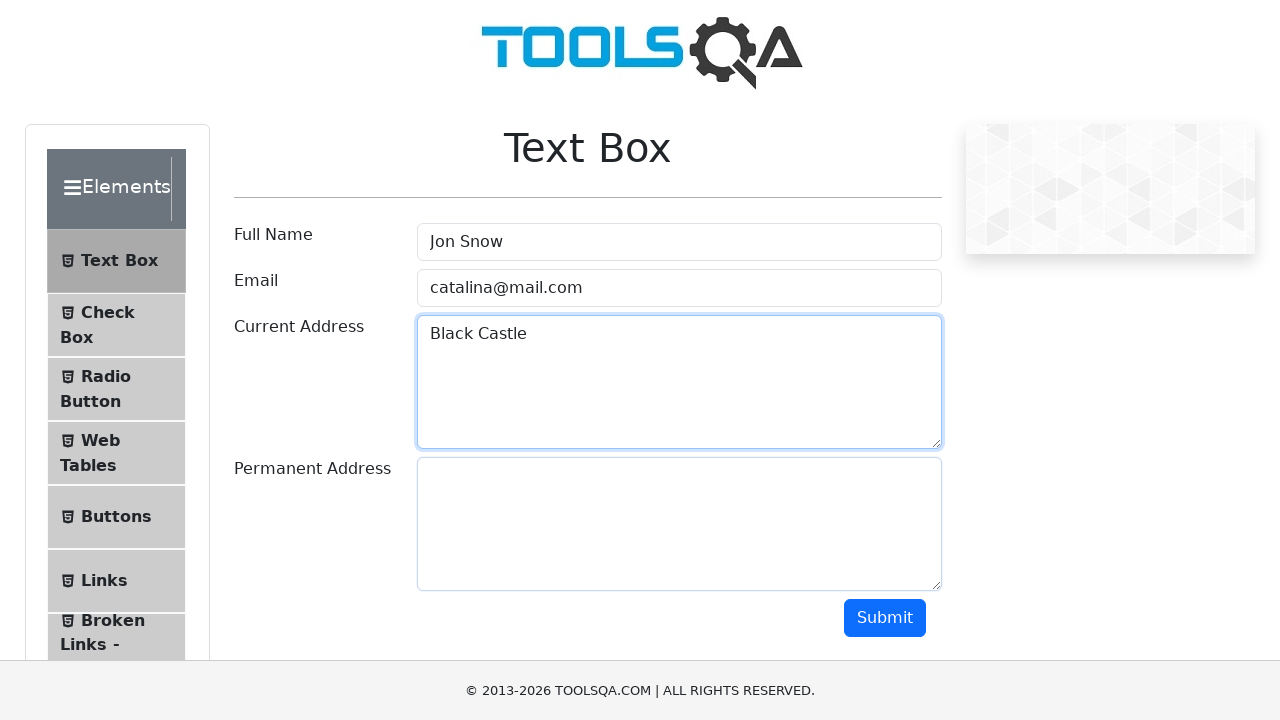

Filled permanent address field with 'Winterfell' on #permanentAddress
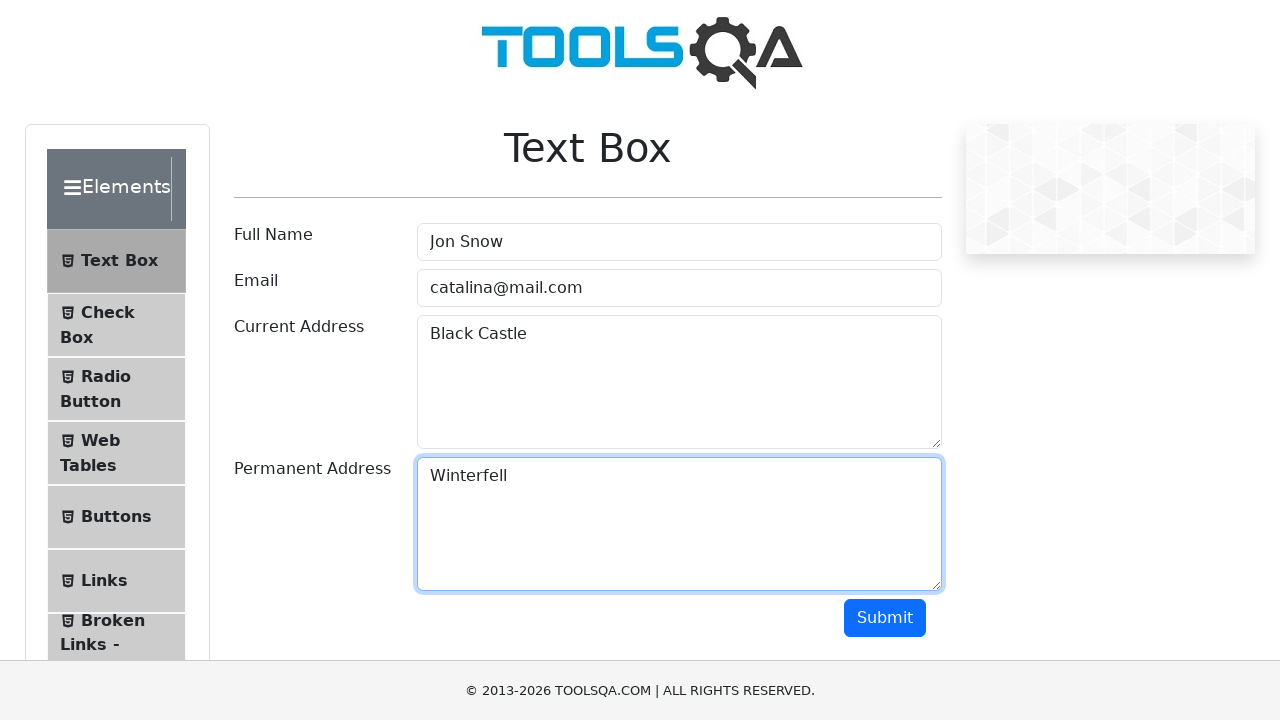

Clicked submit button at (885, 618) on .btn.btn-primary
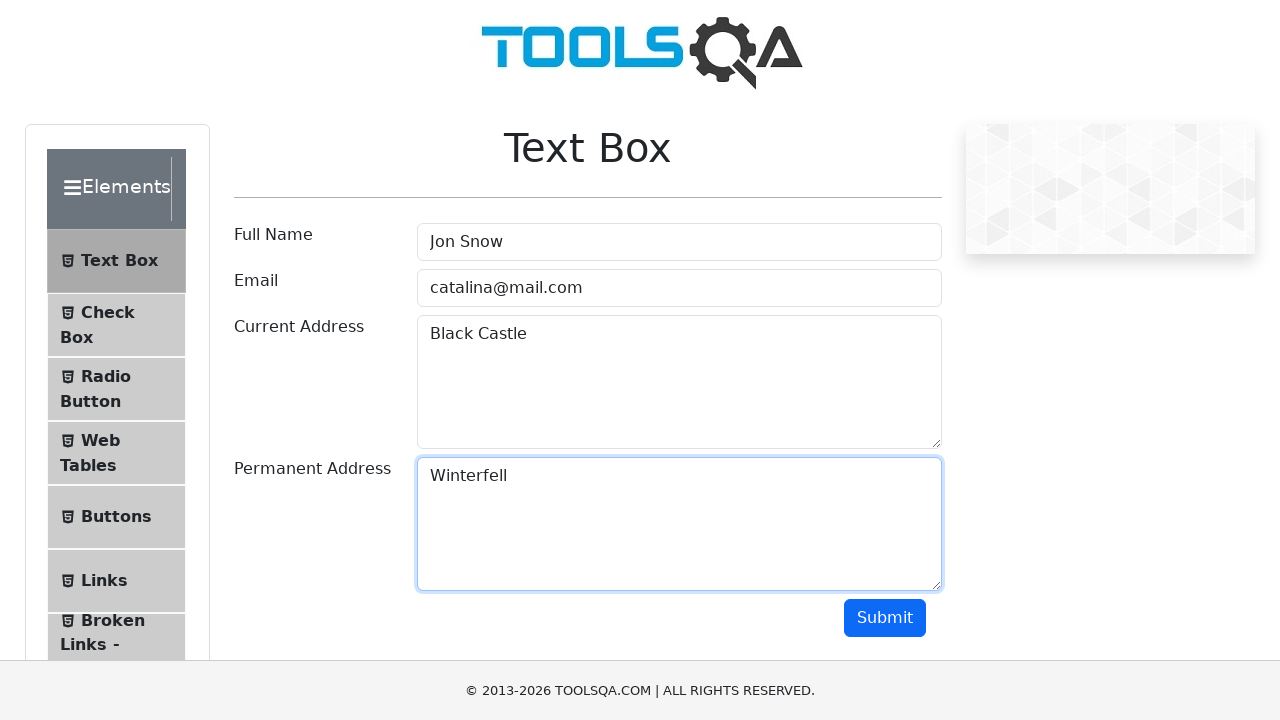

Form submission output appeared
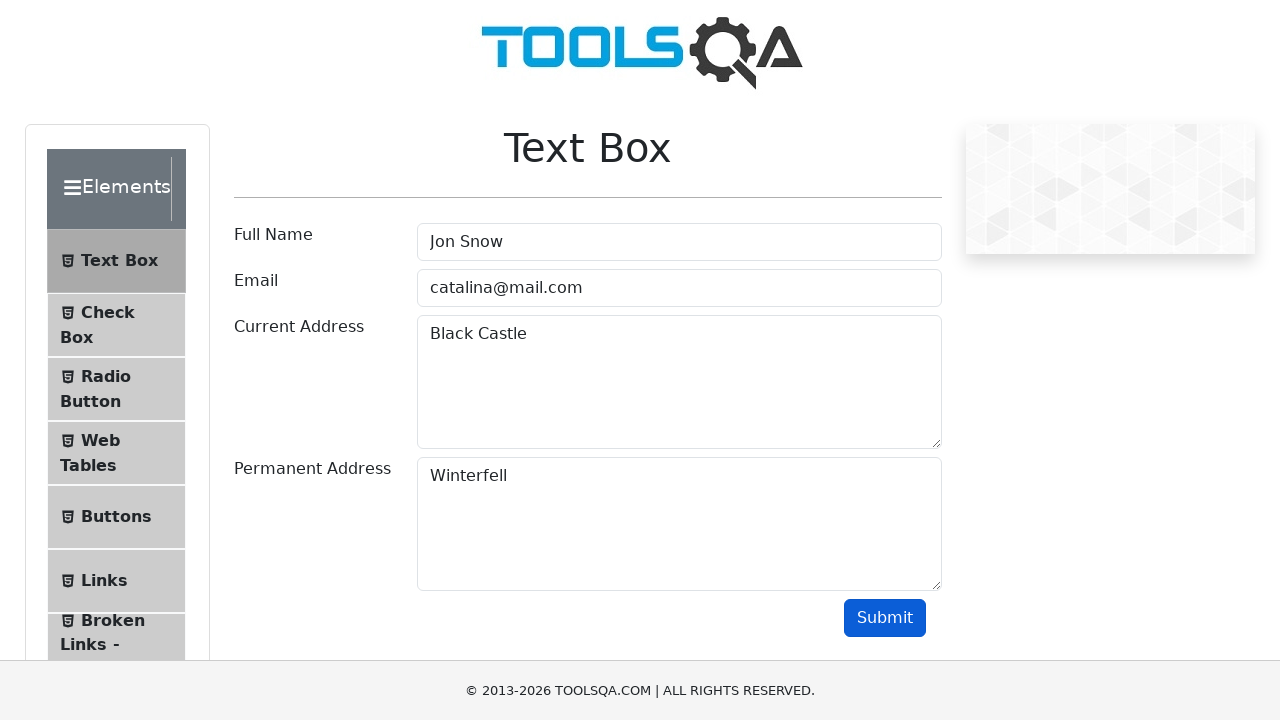

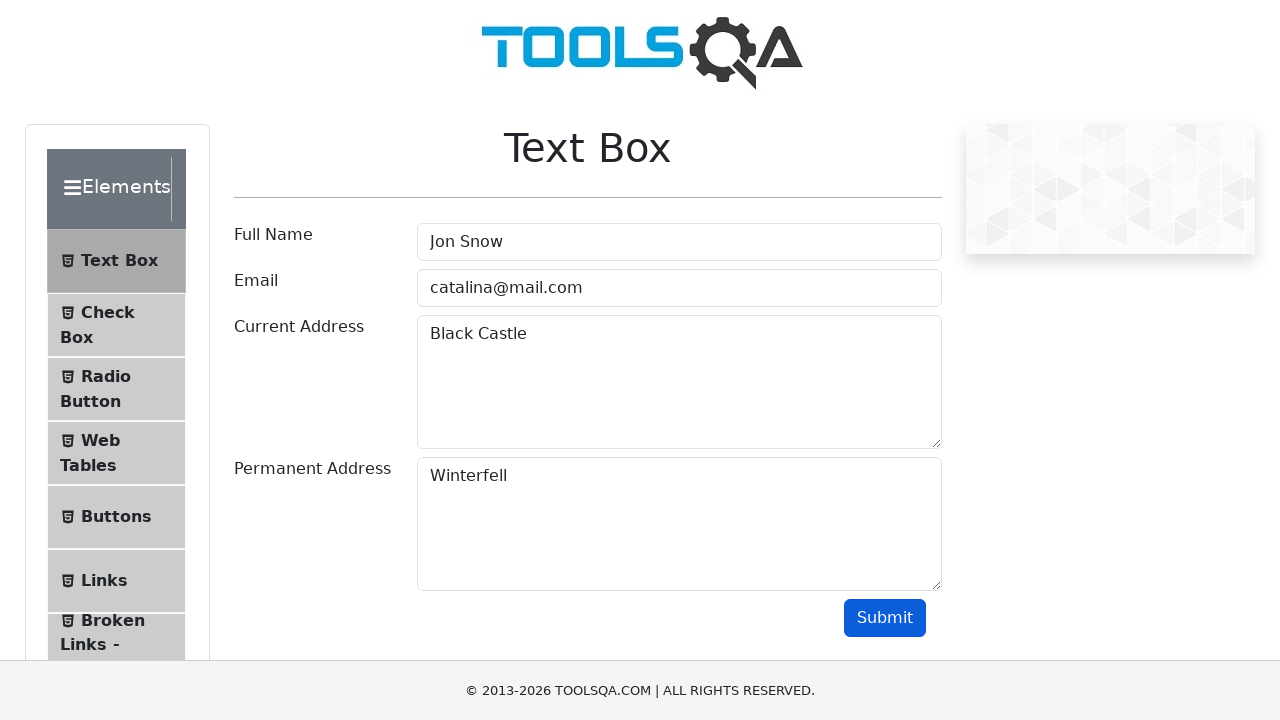